Tests drag and drop using click-and-hold actions by manually clicking, holding, moving, and releasing to swap elements A and B

Starting URL: https://the-internet.herokuapp.com/drag_and_drop

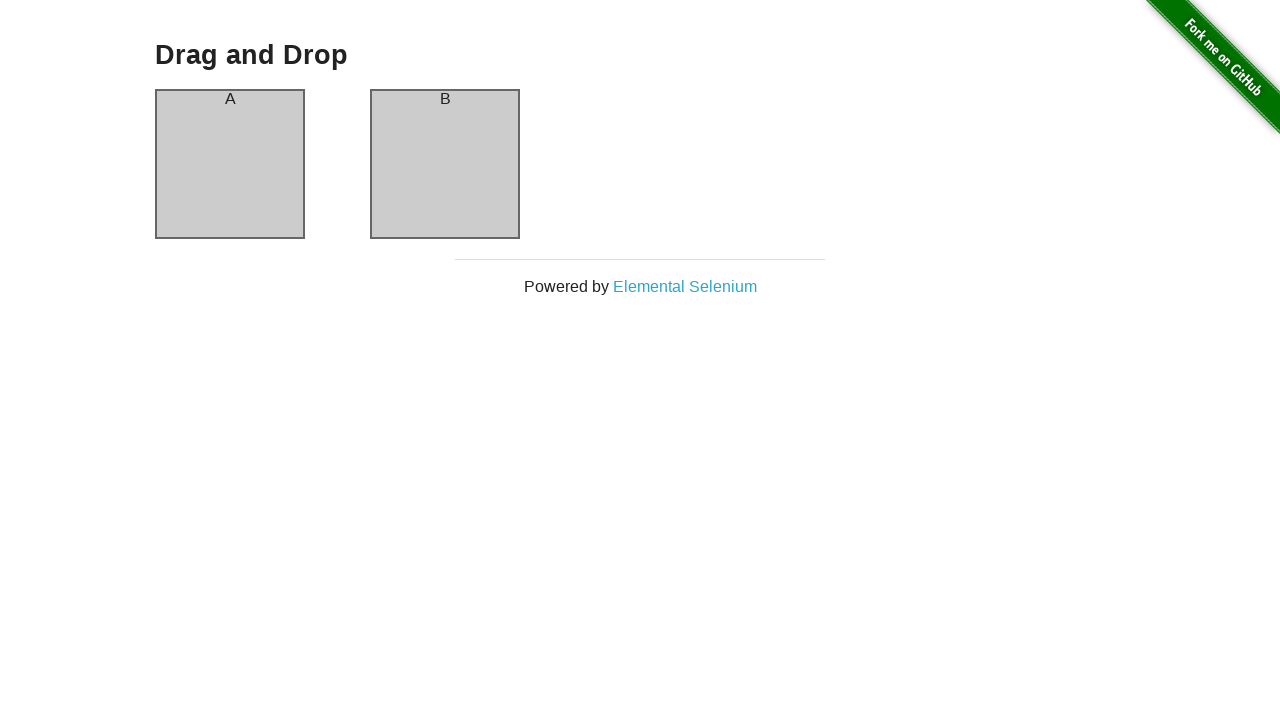

Located source element (column A)
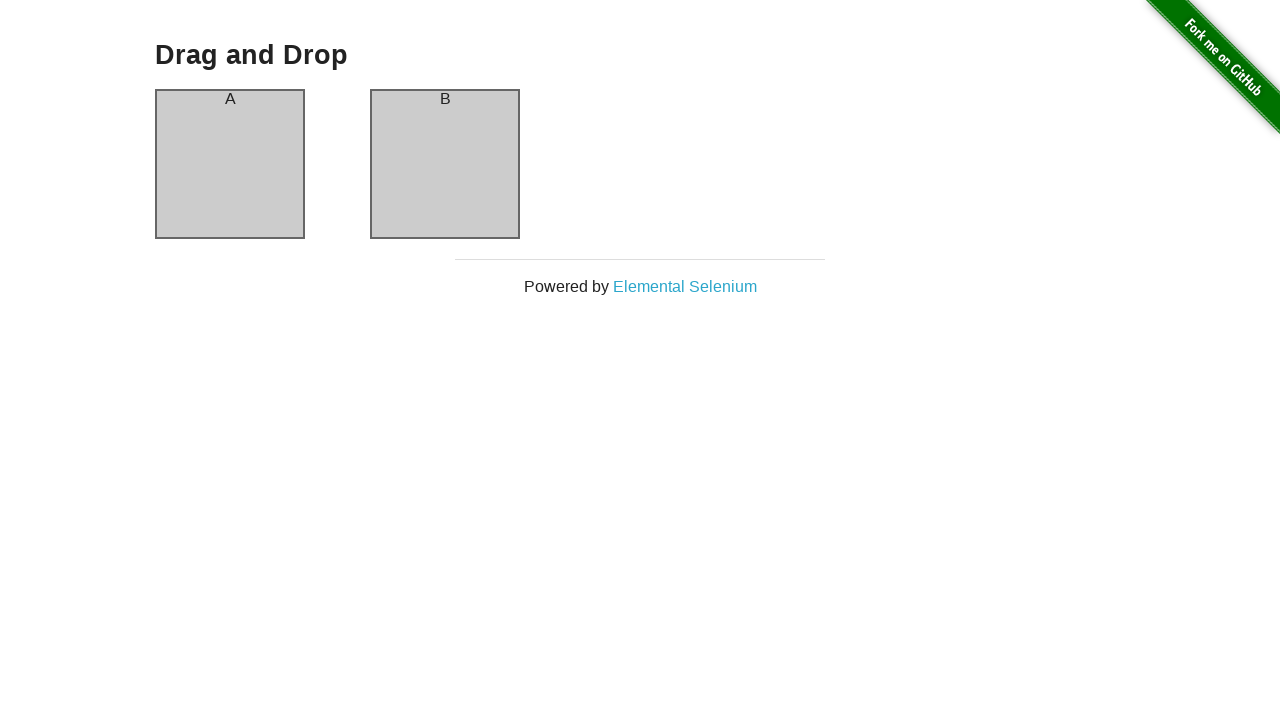

Located target element (column B)
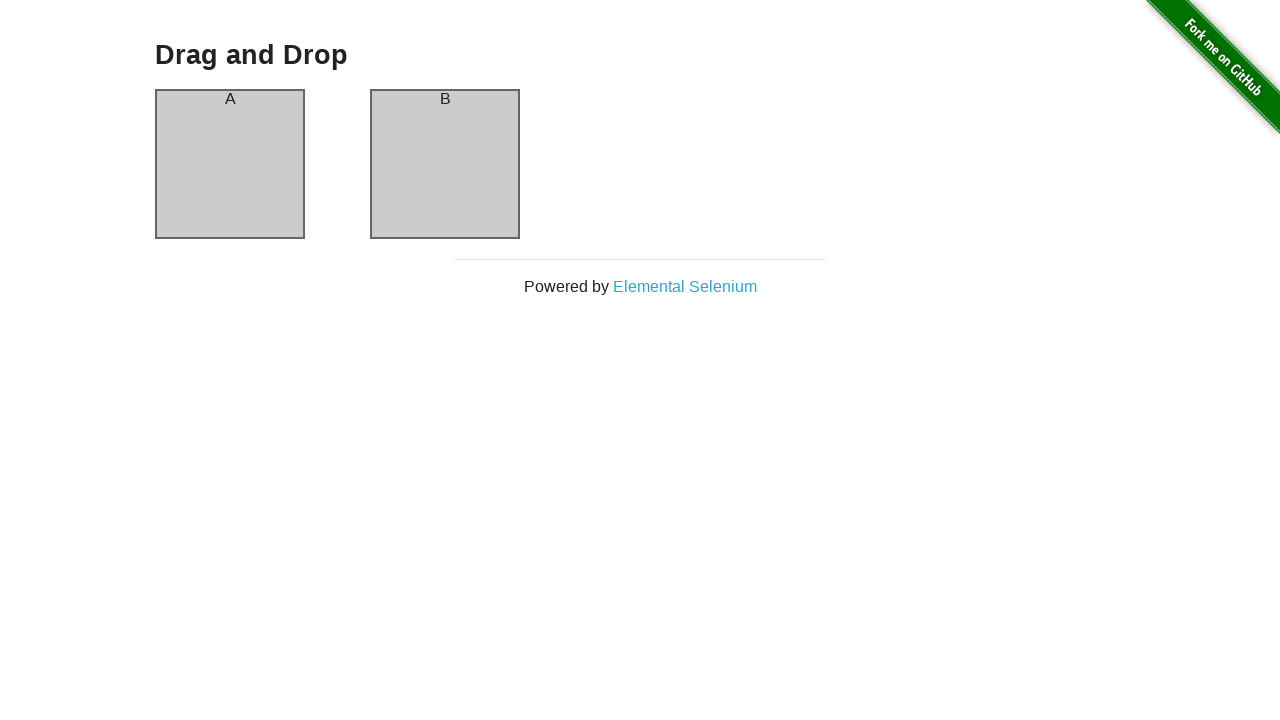

Retrieved bounding box for source element
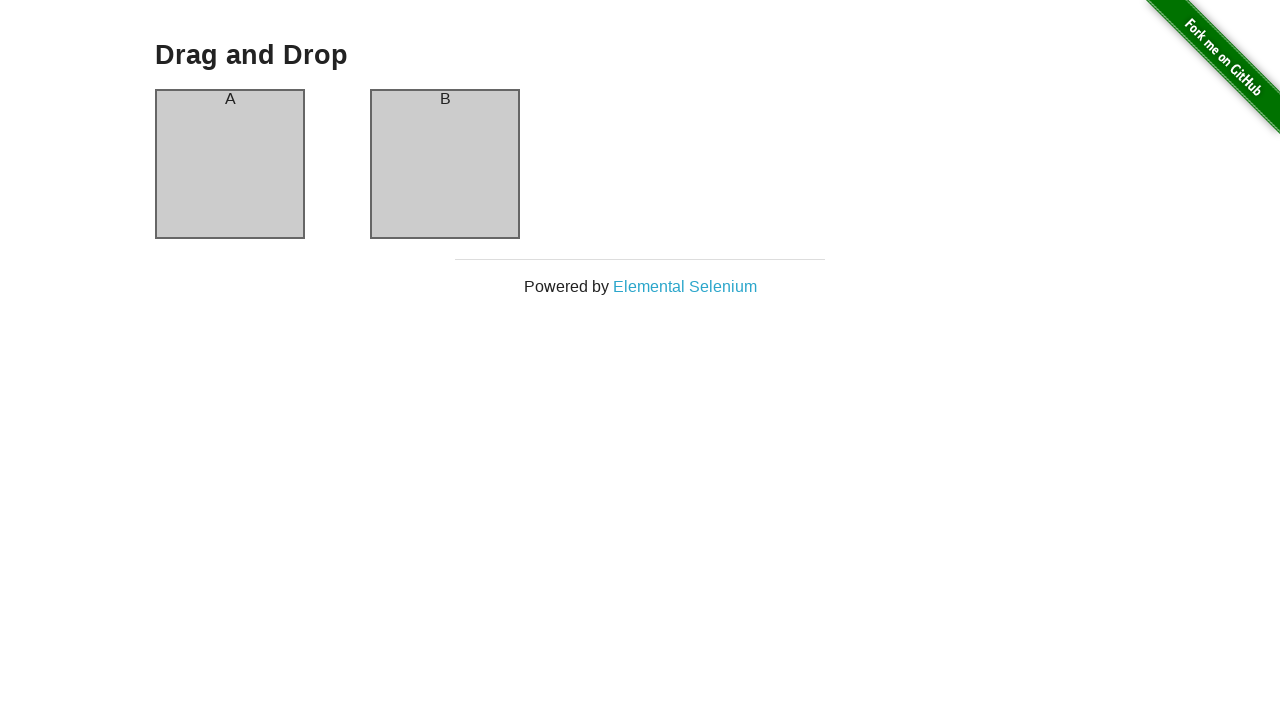

Retrieved bounding box for target element
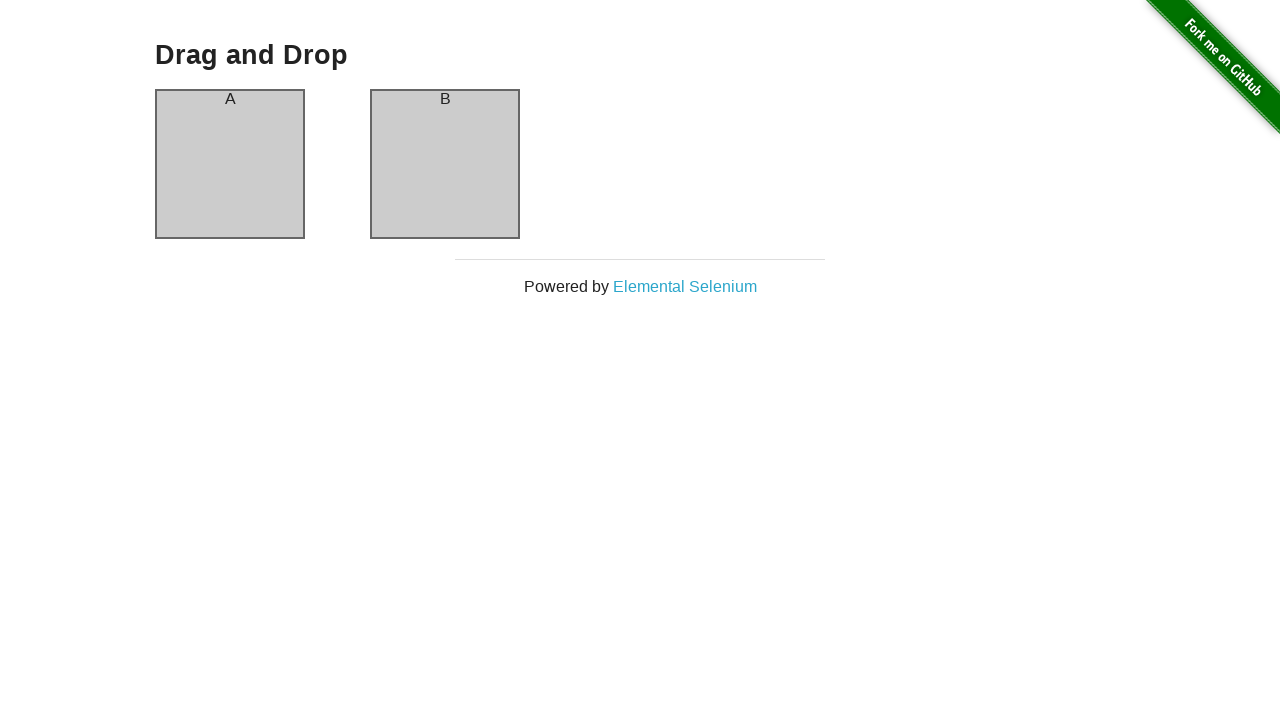

Moved mouse to center of source element (column A) at (230, 164)
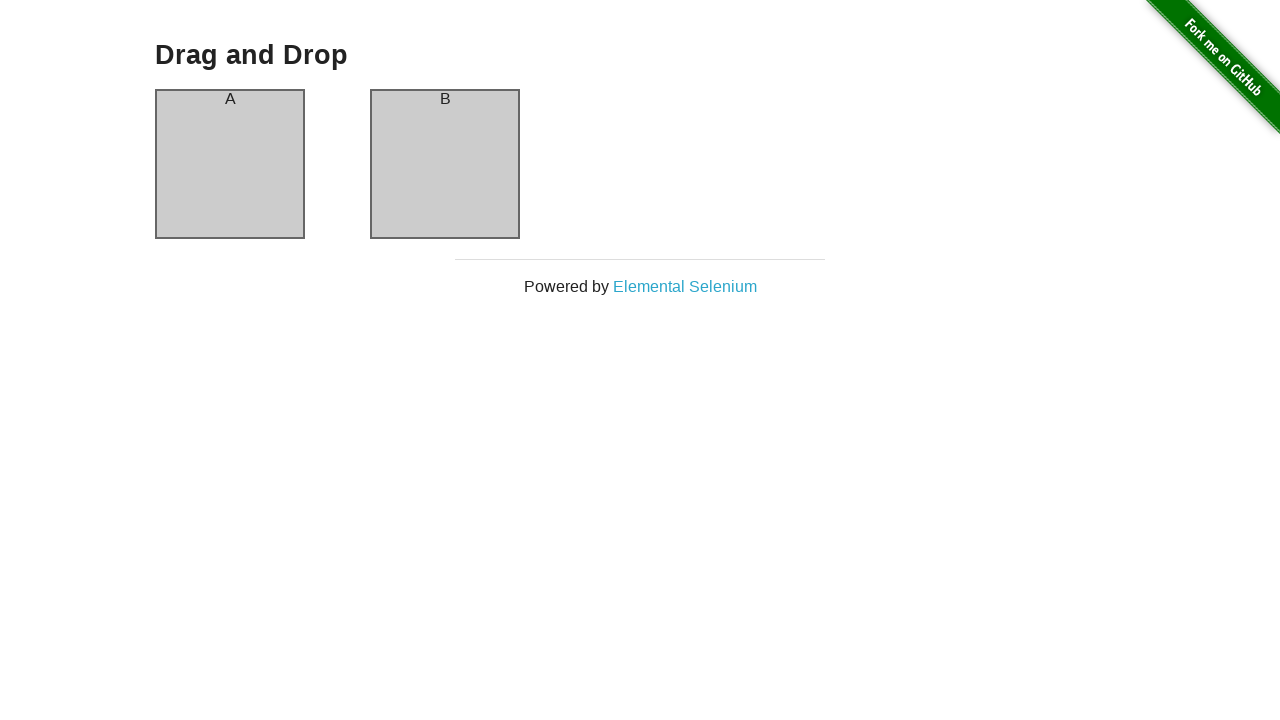

Pressed mouse button down to initiate drag at (230, 164)
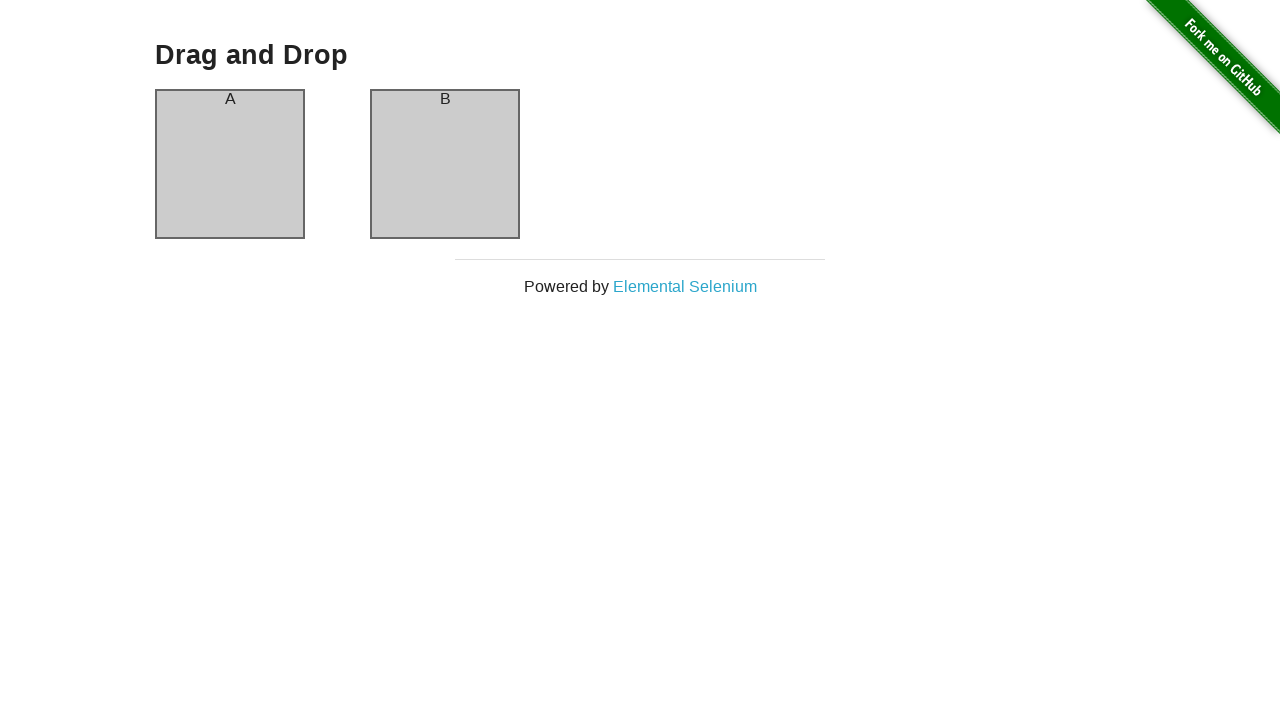

Dragged mouse to center of target element (column B) at (445, 164)
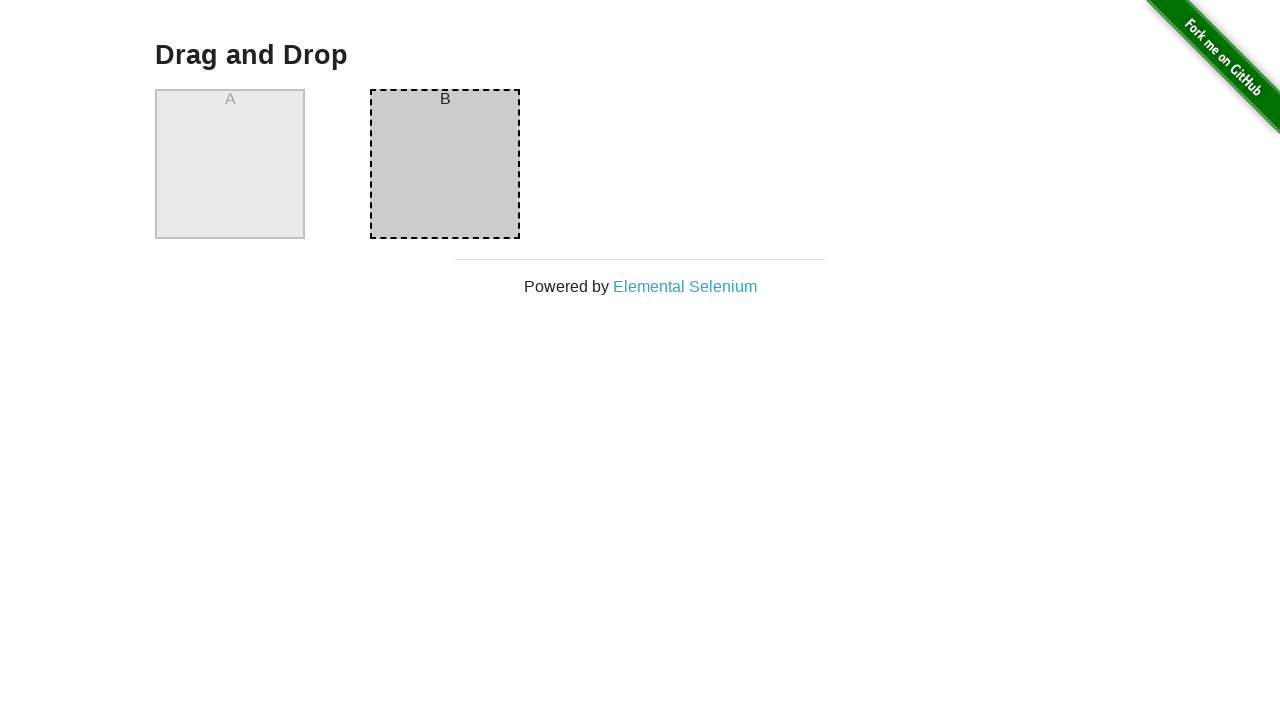

Released mouse button to complete drag and drop at (445, 164)
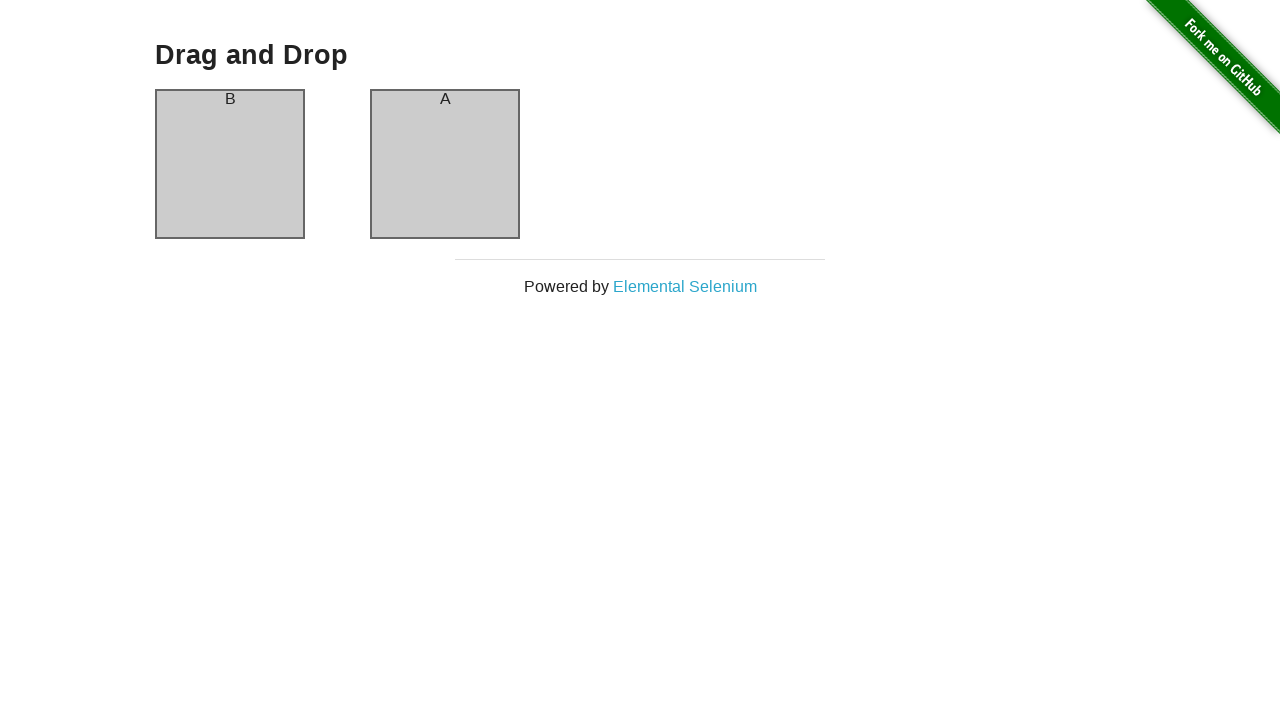

Verified that column A now contains element B
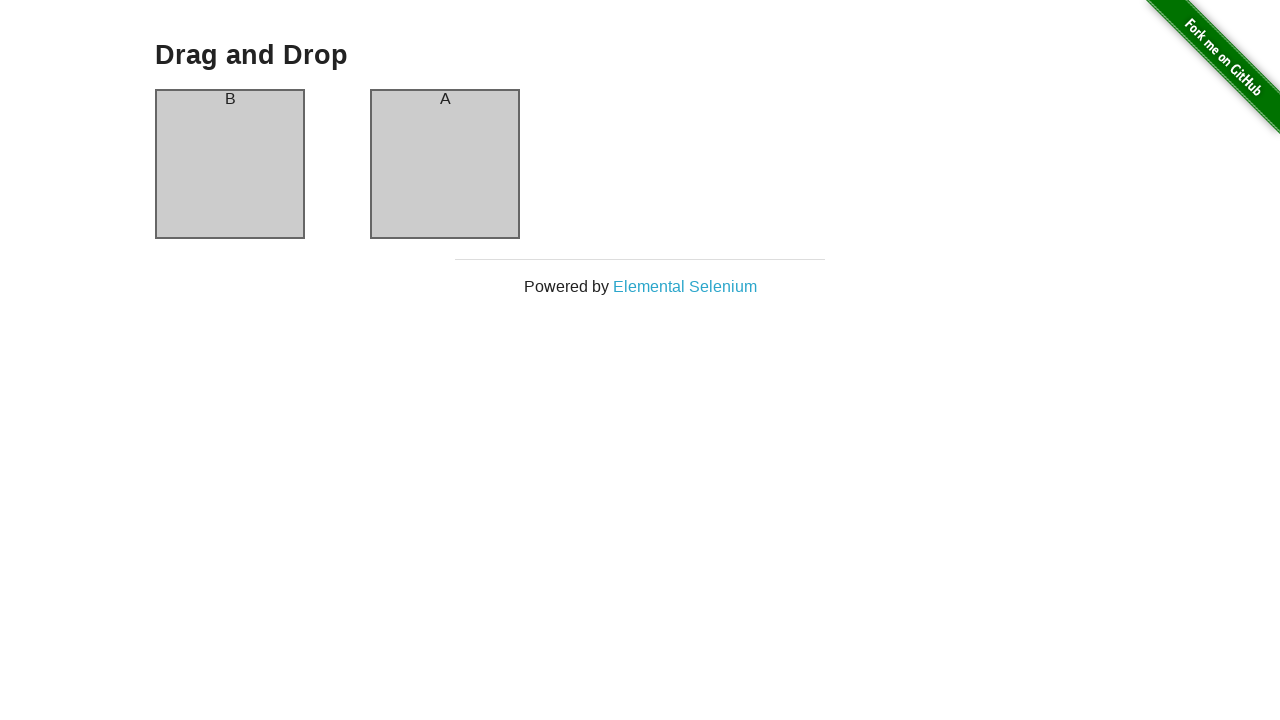

Verified that column B now contains element A
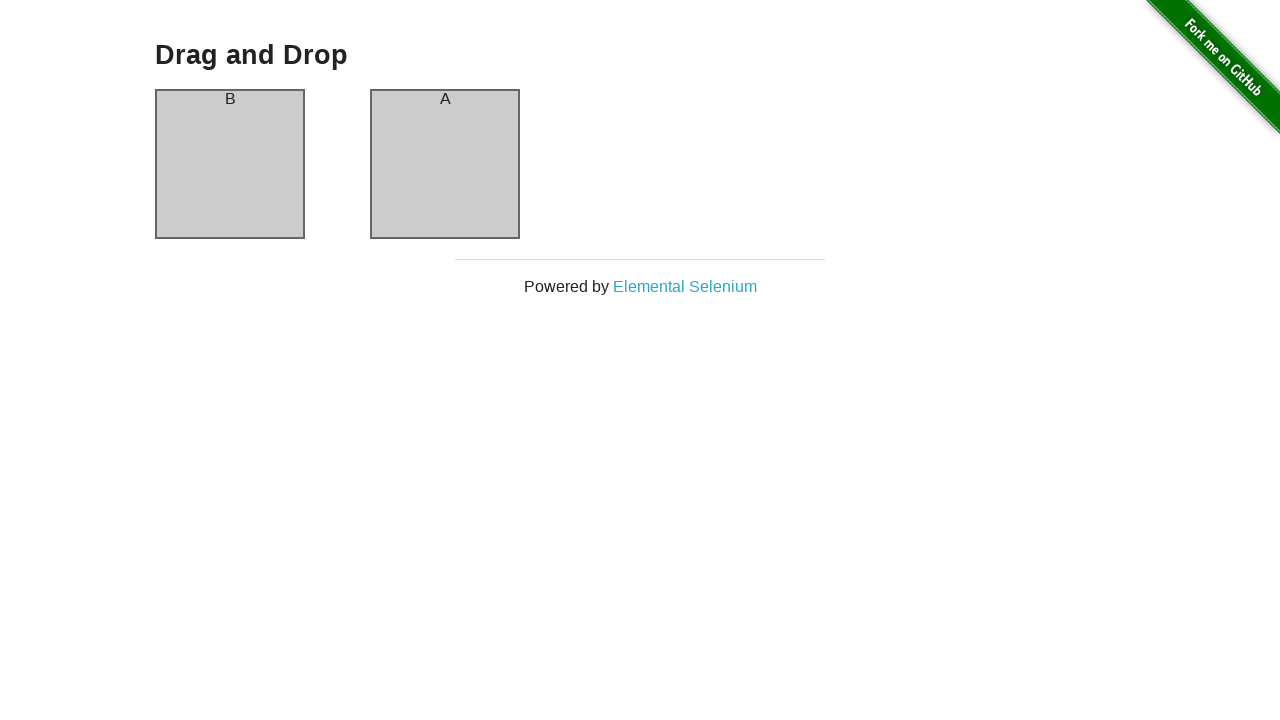

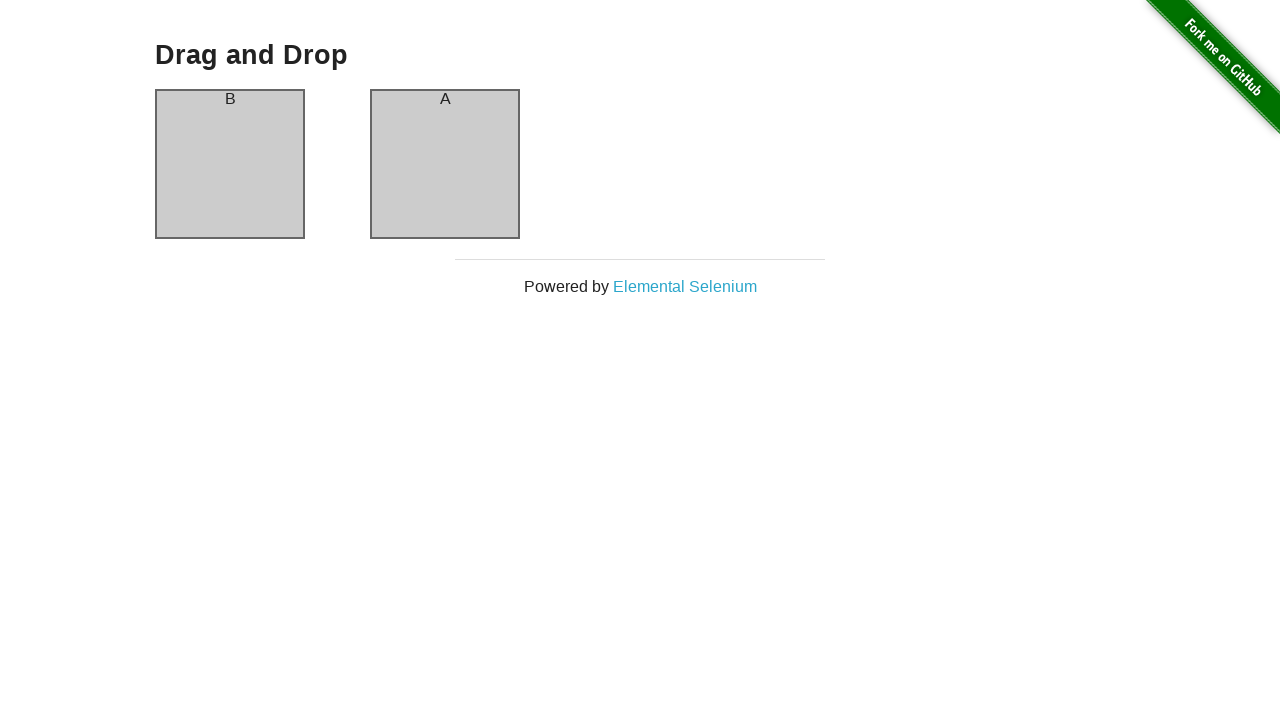